Tests that the search element is clickable on the PyPI homepage by clicking it

Starting URL: https://pypi.org

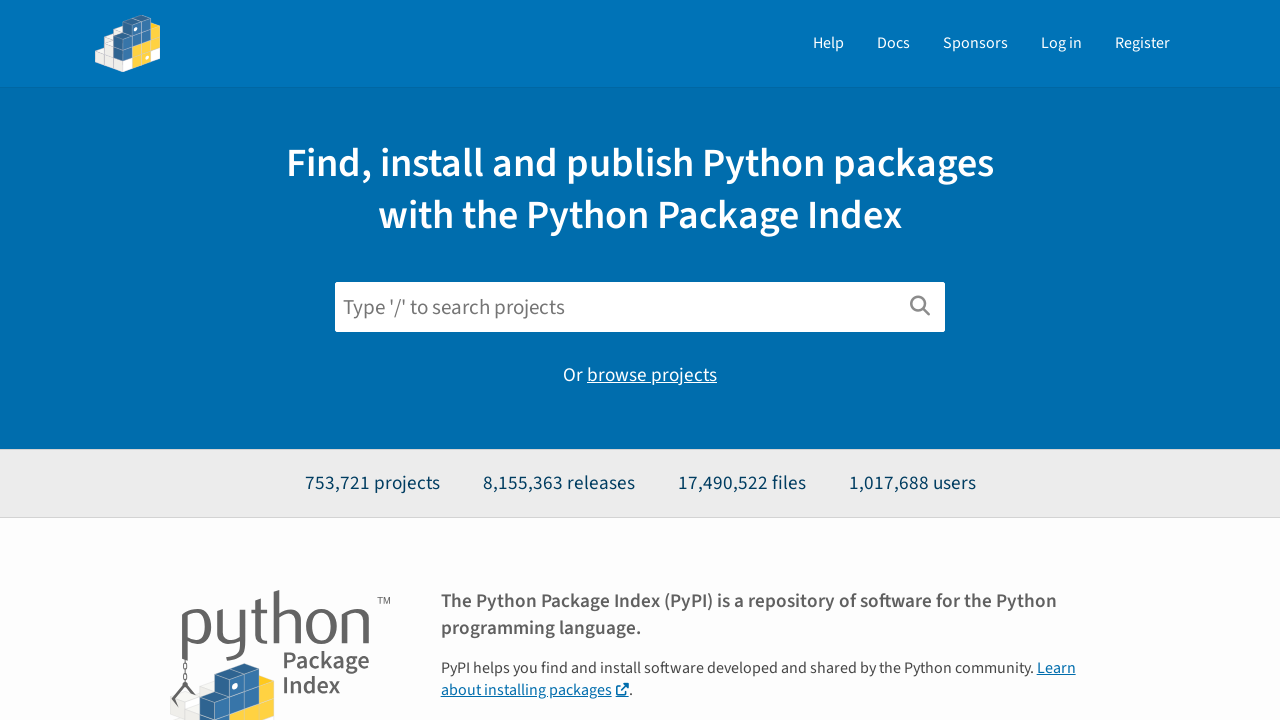

Navigated to PyPI homepage
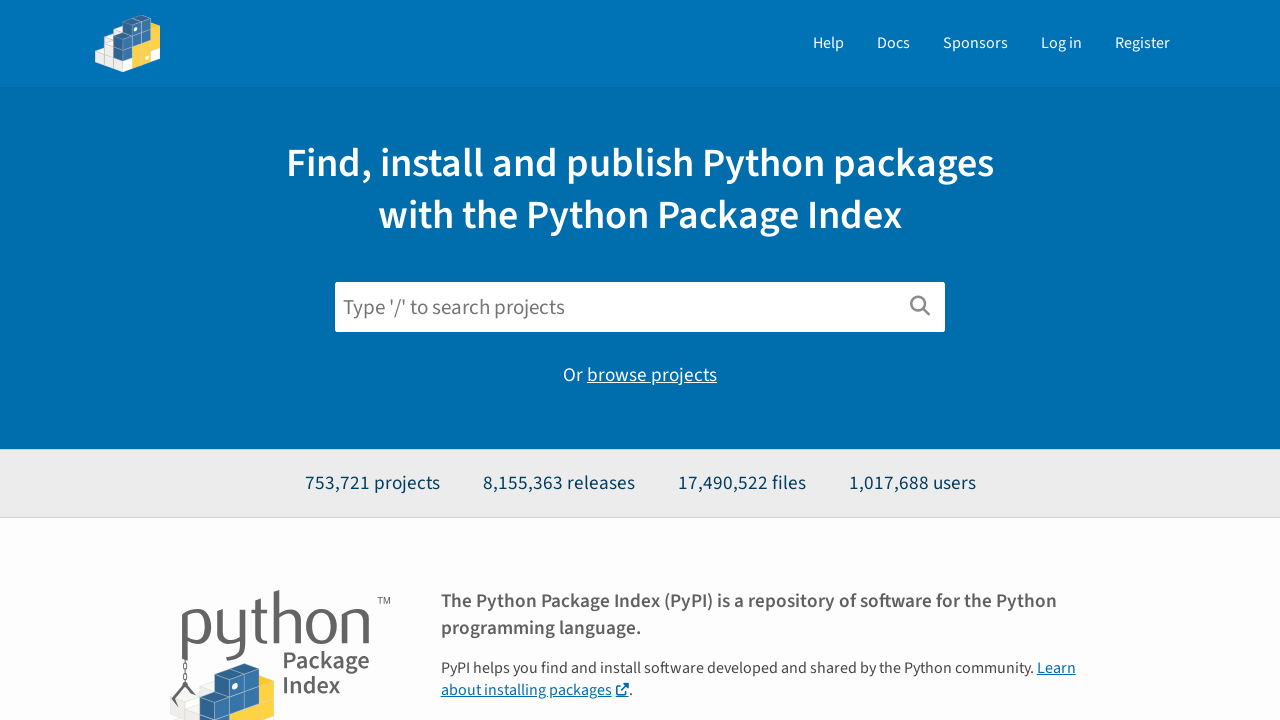

Clicked search element on PyPI homepage at (640, 307) on #search
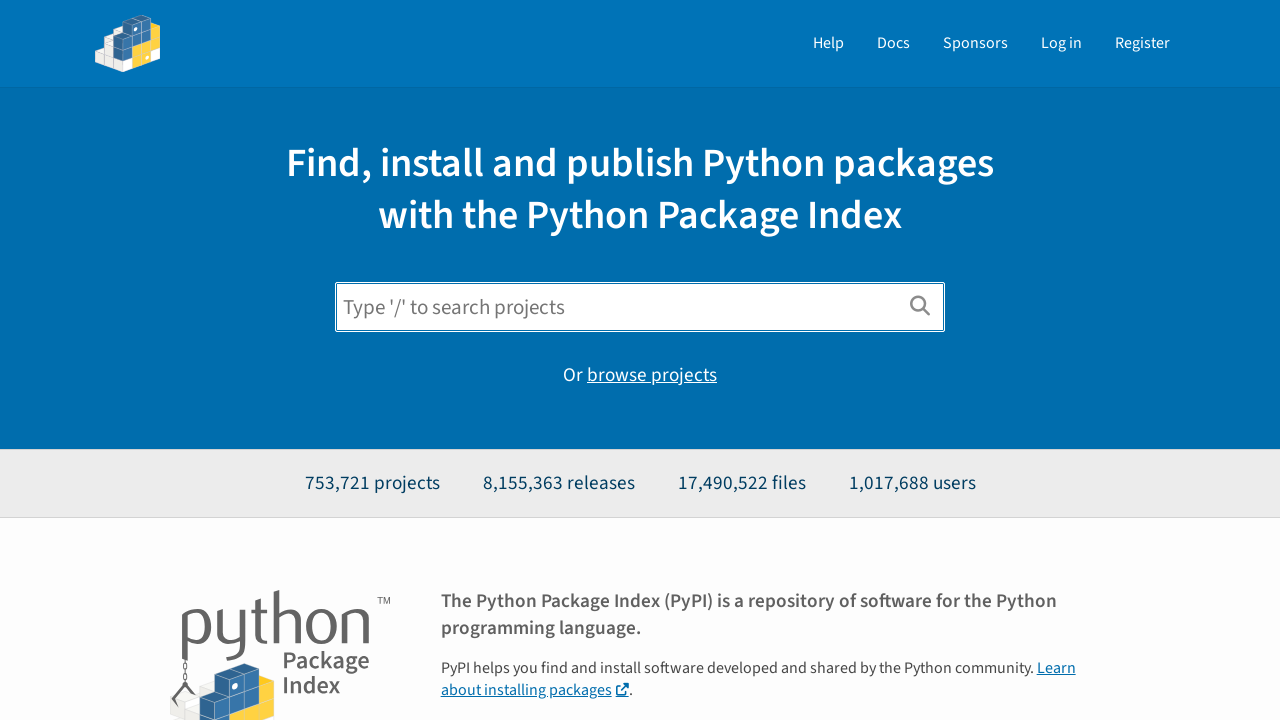

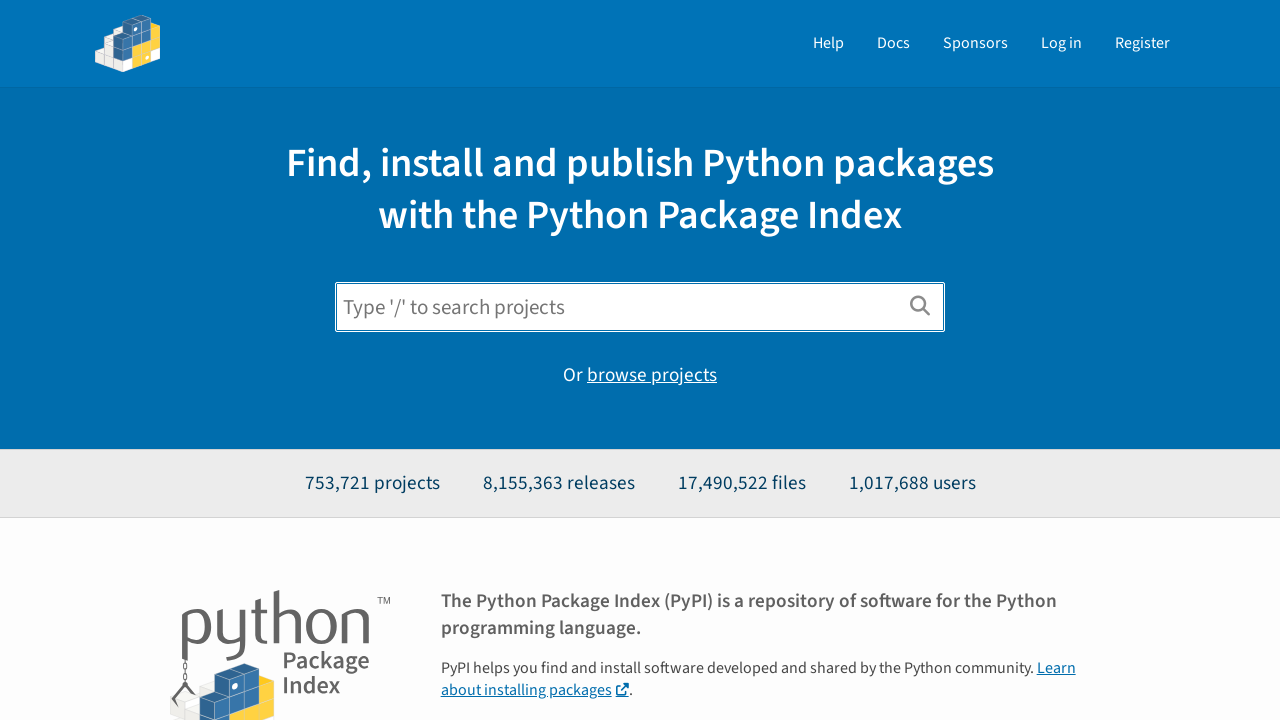